Tests filling multiple contact forms on a complicated page by entering name, email, and message fields across three different contact sections.

Starting URL: https://ultimateqa.com/complicated-page

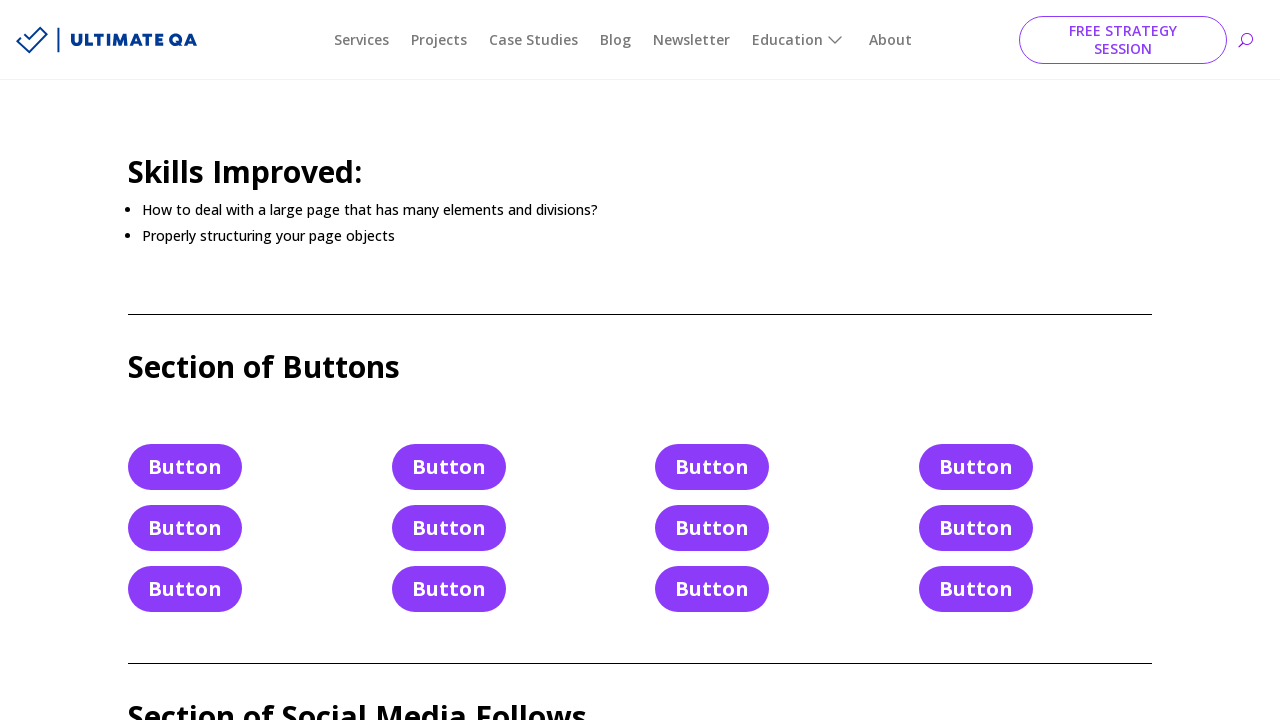

Filled name field in first contact form with 'TEST_NAME' on #et_pb_contact_name_0
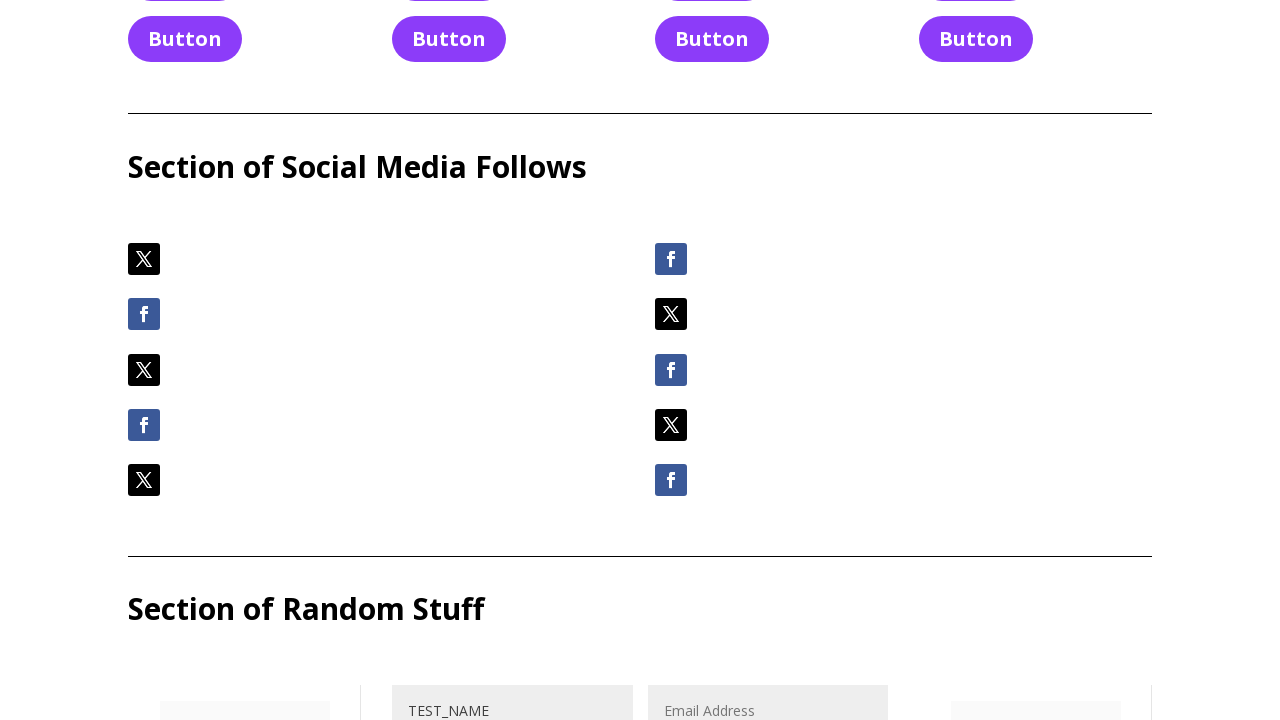

Filled email field in first contact form with 'email@email.email' on #et_pb_contact_email_0
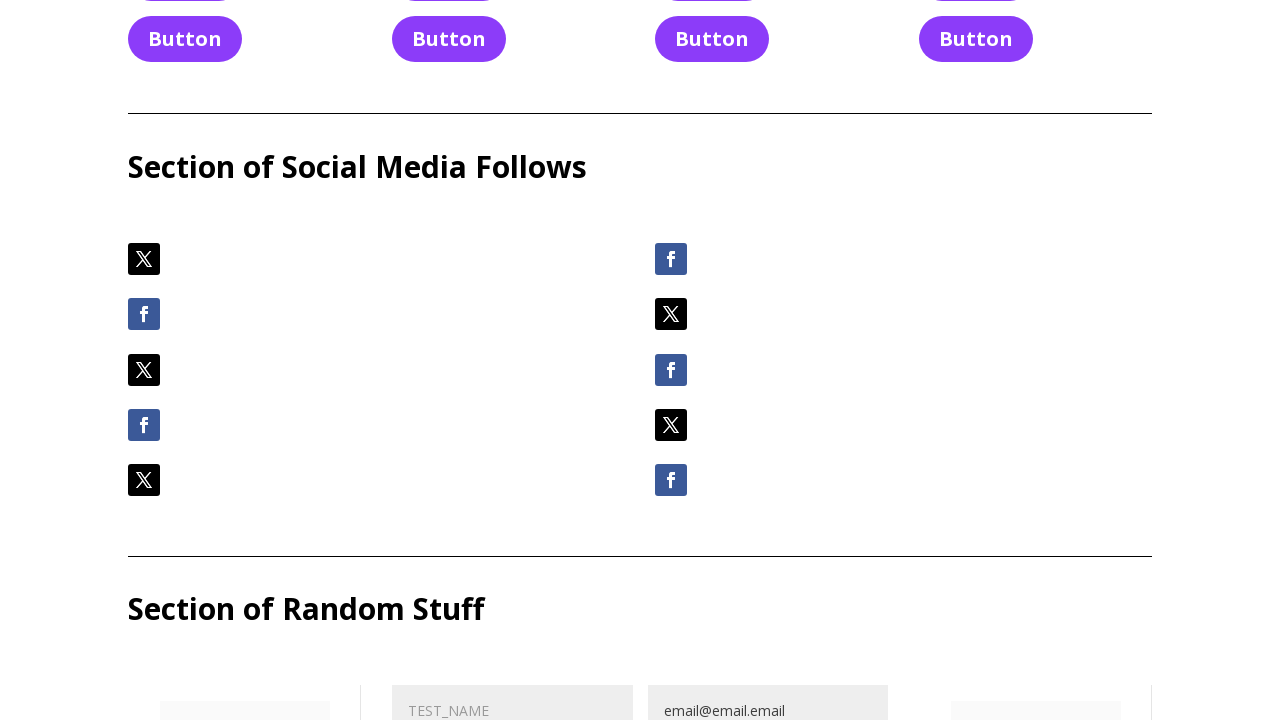

Filled message field in first contact form with multi-line message on #et_pb_contact_message_0
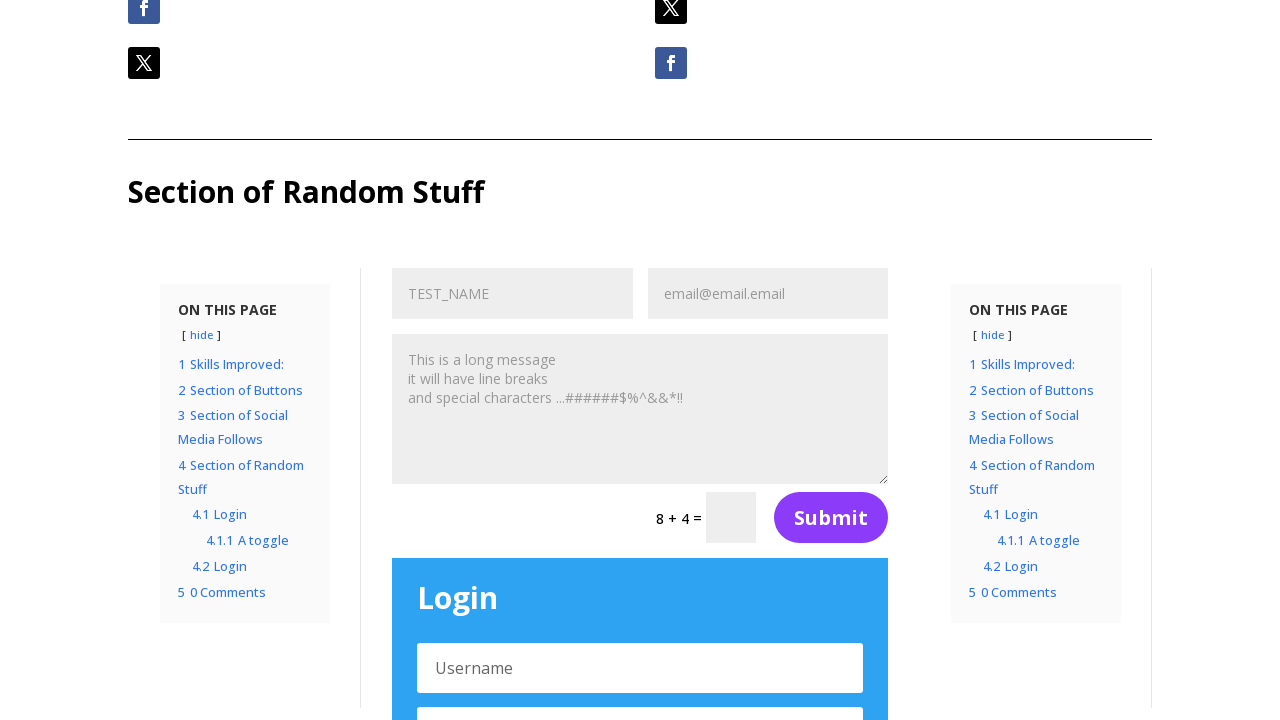

Filled name field in second contact form with 'TEST_NAME' on #et_pb_contact_name_1
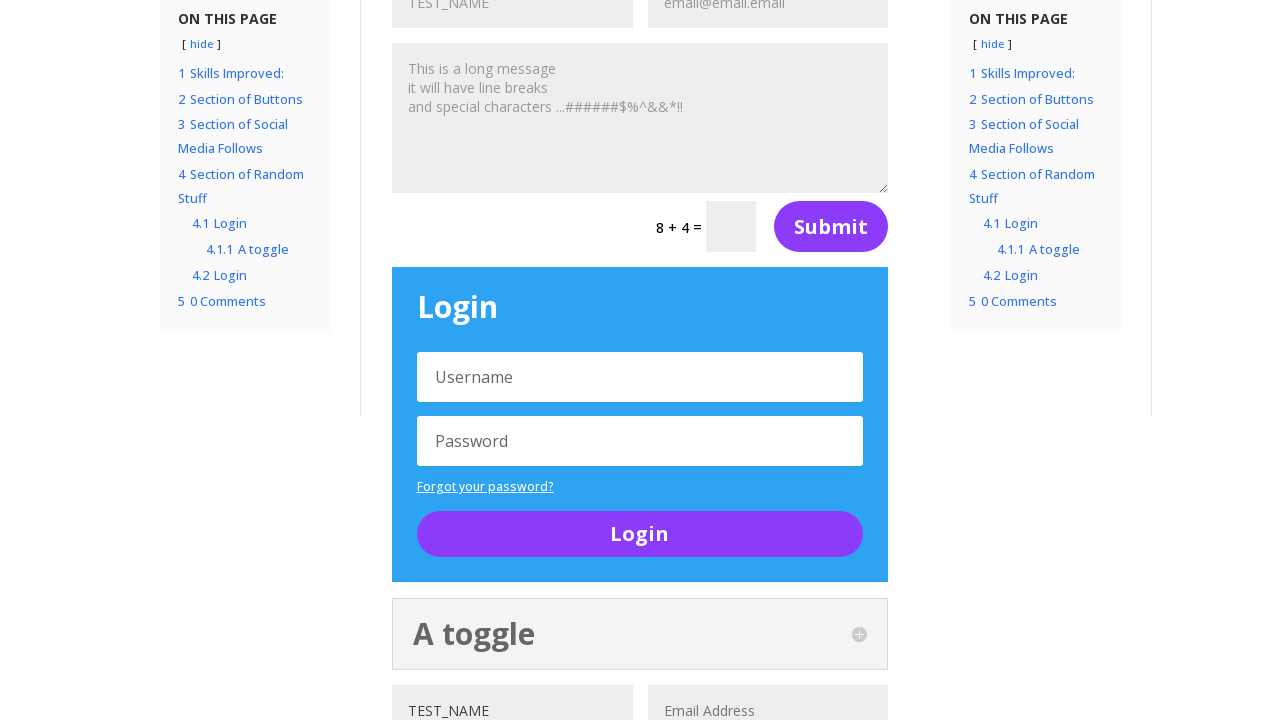

Filled email field in second contact form with 'email@email.email' on #et_pb_contact_email_1
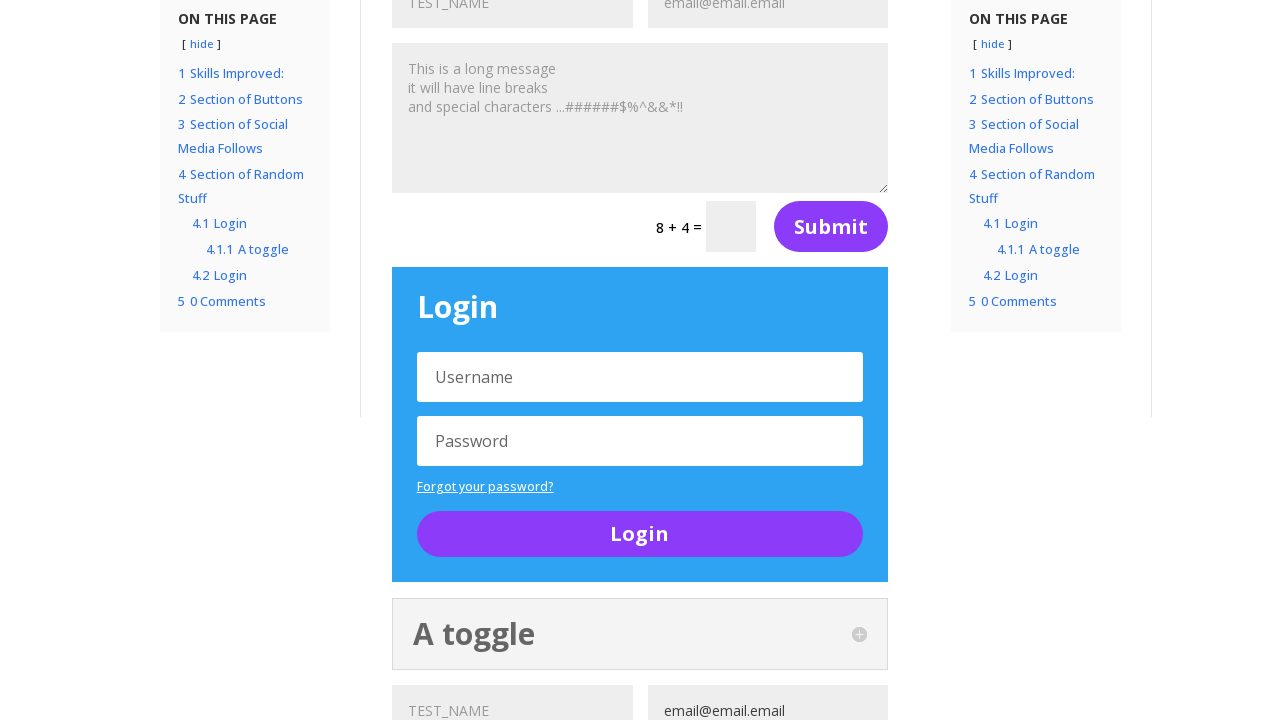

Filled message field in second contact form with multi-line message on #et_pb_contact_message_1
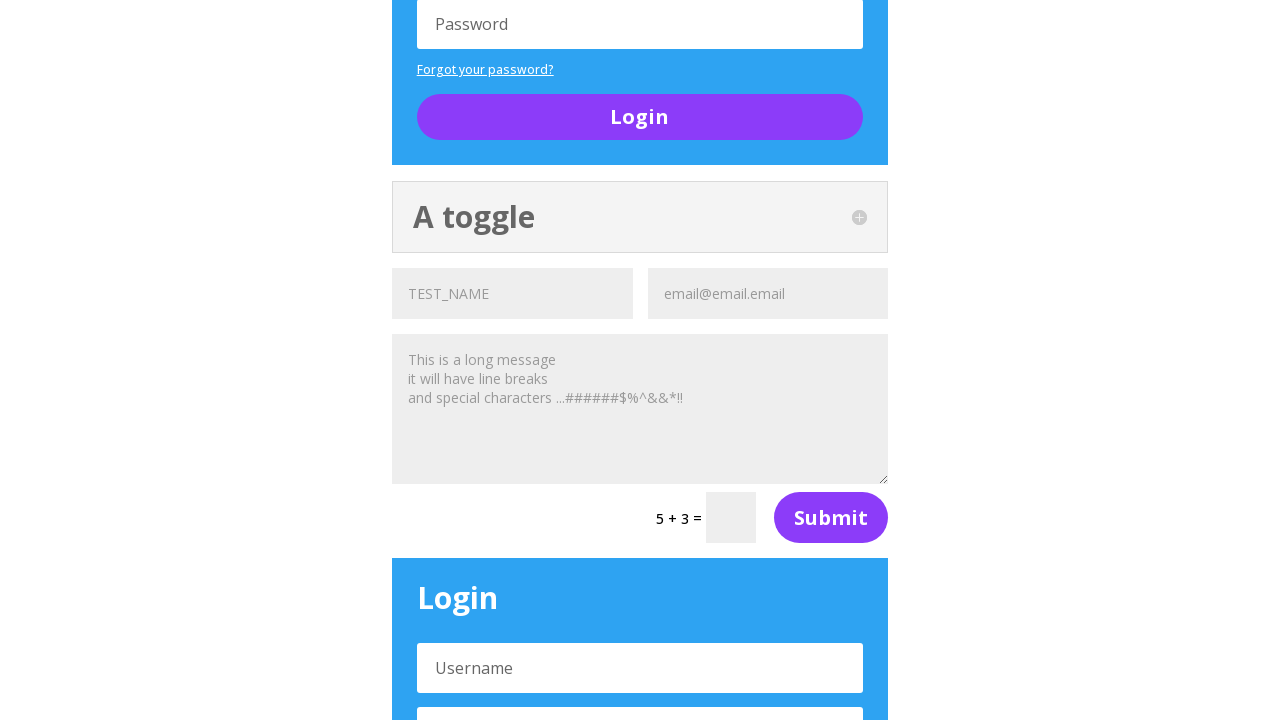

Filled name field in third contact form with 'TEST_NAME' on #et_pb_contact_name_2
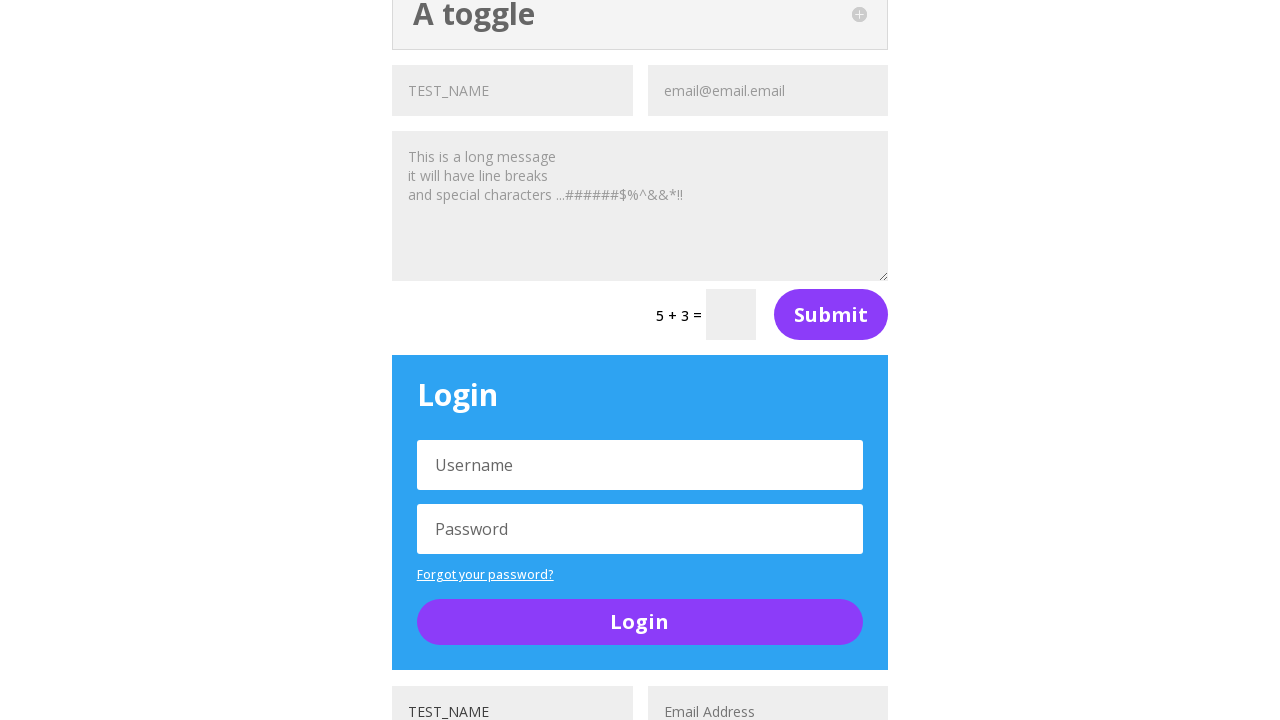

Filled email field in third contact form with 'email@email.email' on #et_pb_contact_email_2
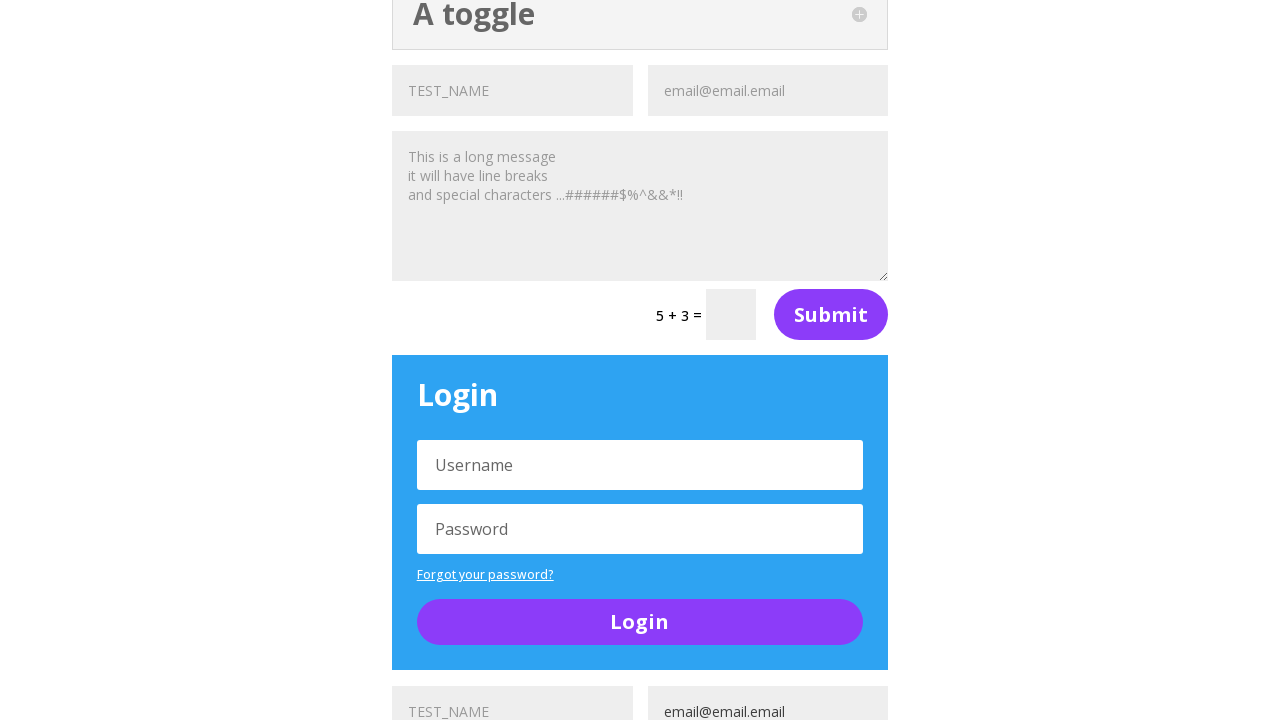

Filled message field in third contact form with multi-line message on #et_pb_contact_message_2
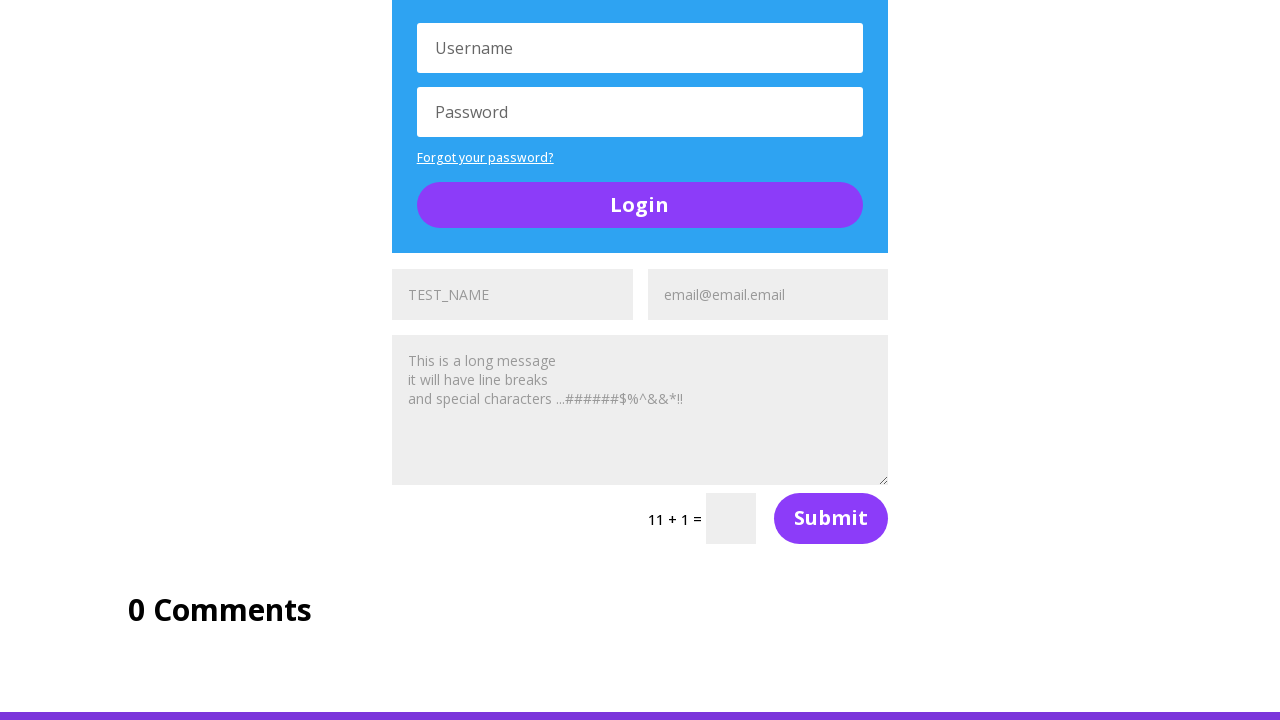

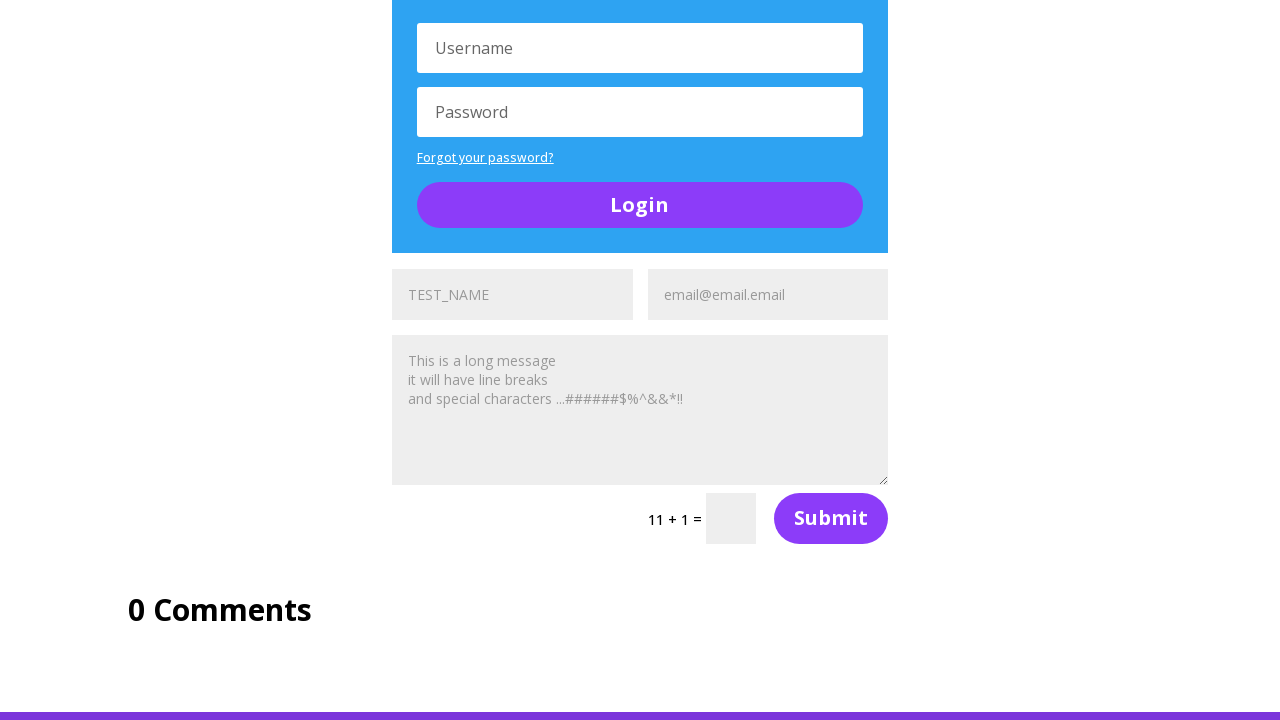